Tests Bootstrap dropdown functionality by clicking on a dropdown menu and selecting the "JavaScript" option from the list

Starting URL: http://seleniumpractise.blogspot.com/2016/08/bootstrap-dropdown-example-for-selenium.html

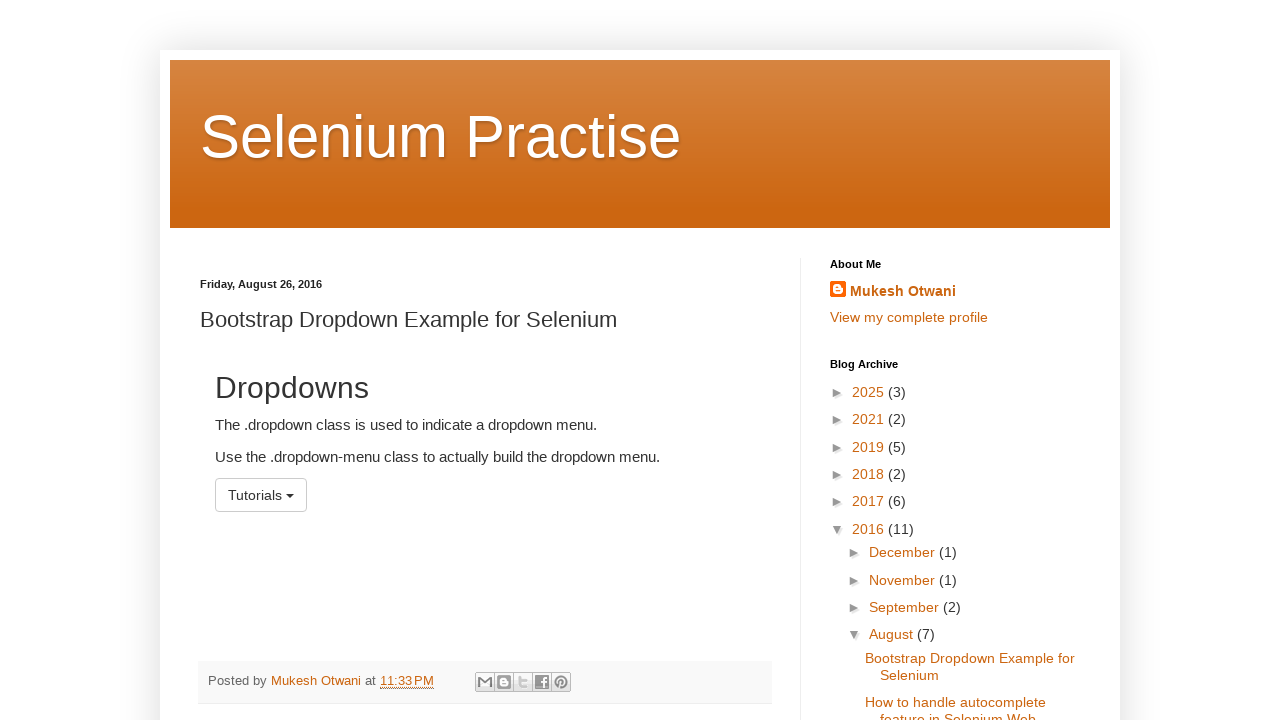

Clicked dropdown menu button to open it at (261, 495) on #menu1
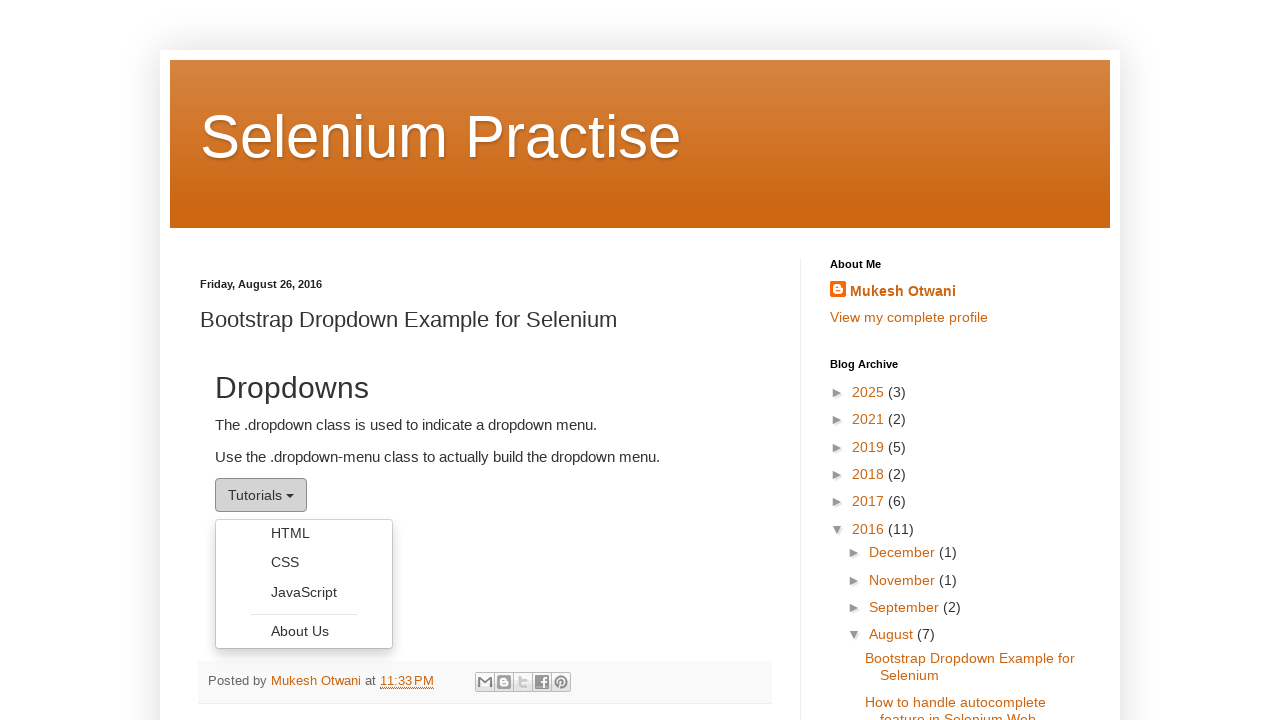

Dropdown menu items loaded and became visible
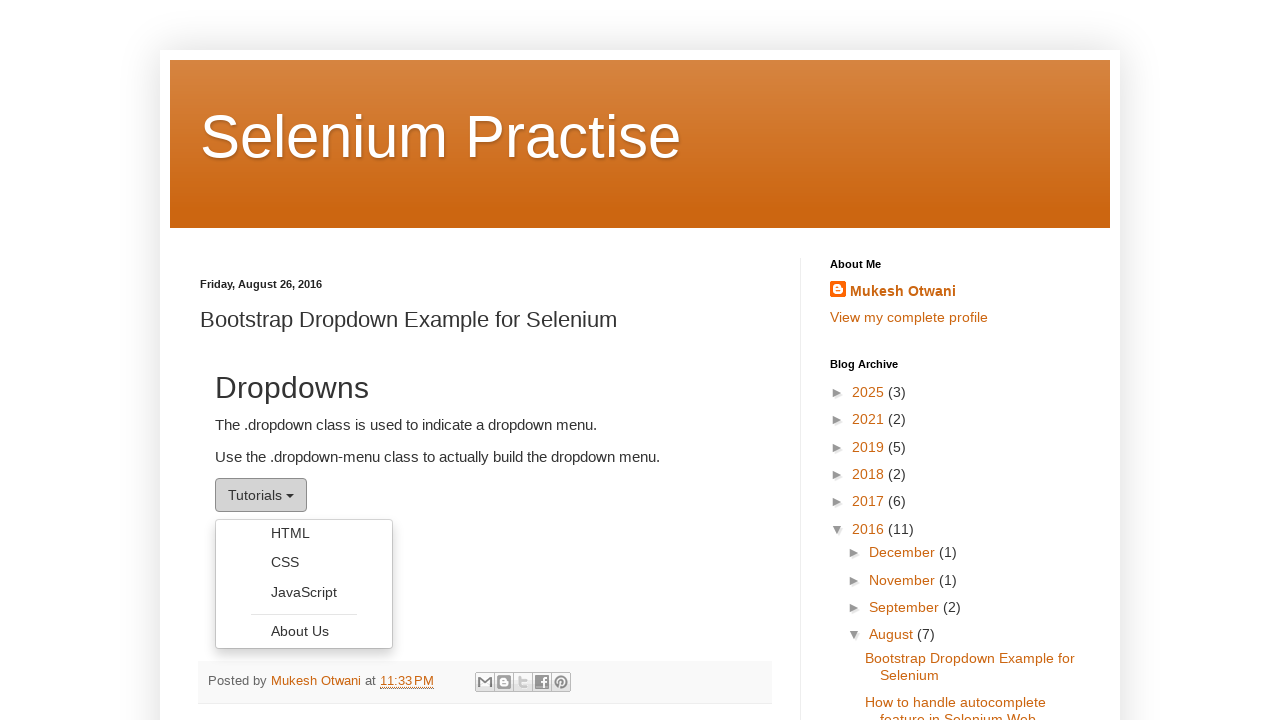

Clicked JavaScript option from dropdown menu at (304, 592) on ul.dropdown-menu li a:has-text('JavaScript')
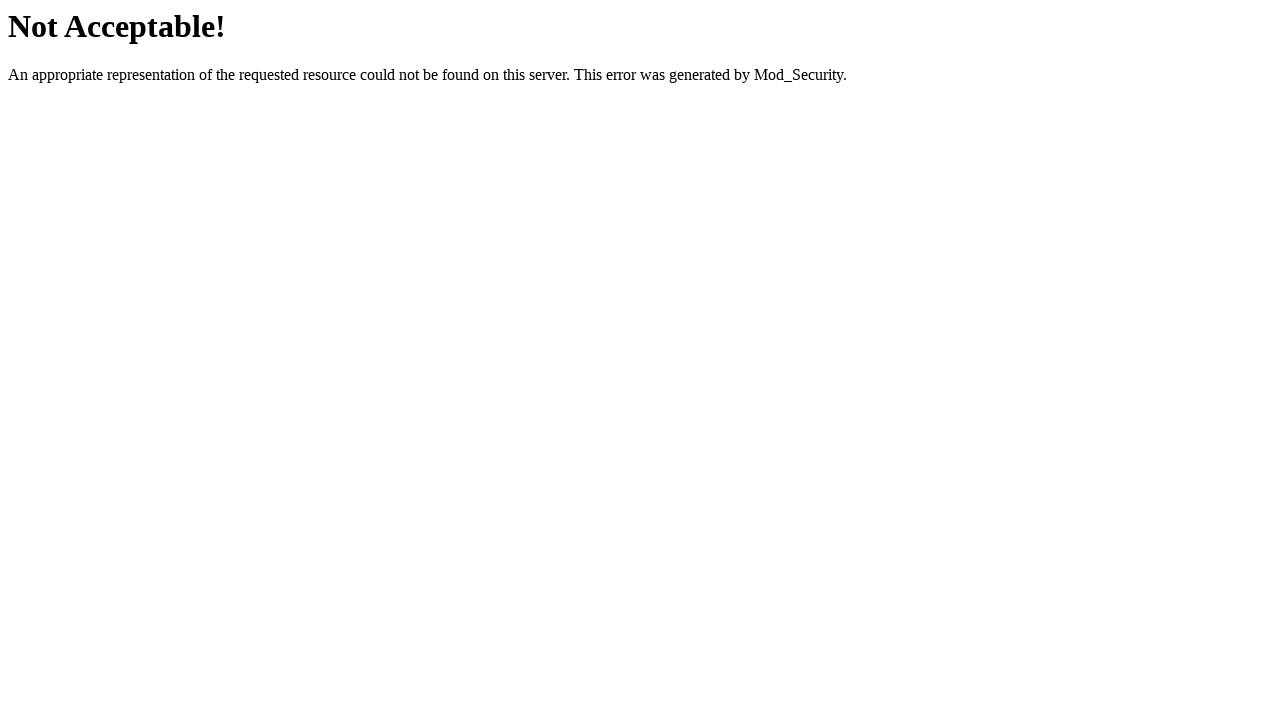

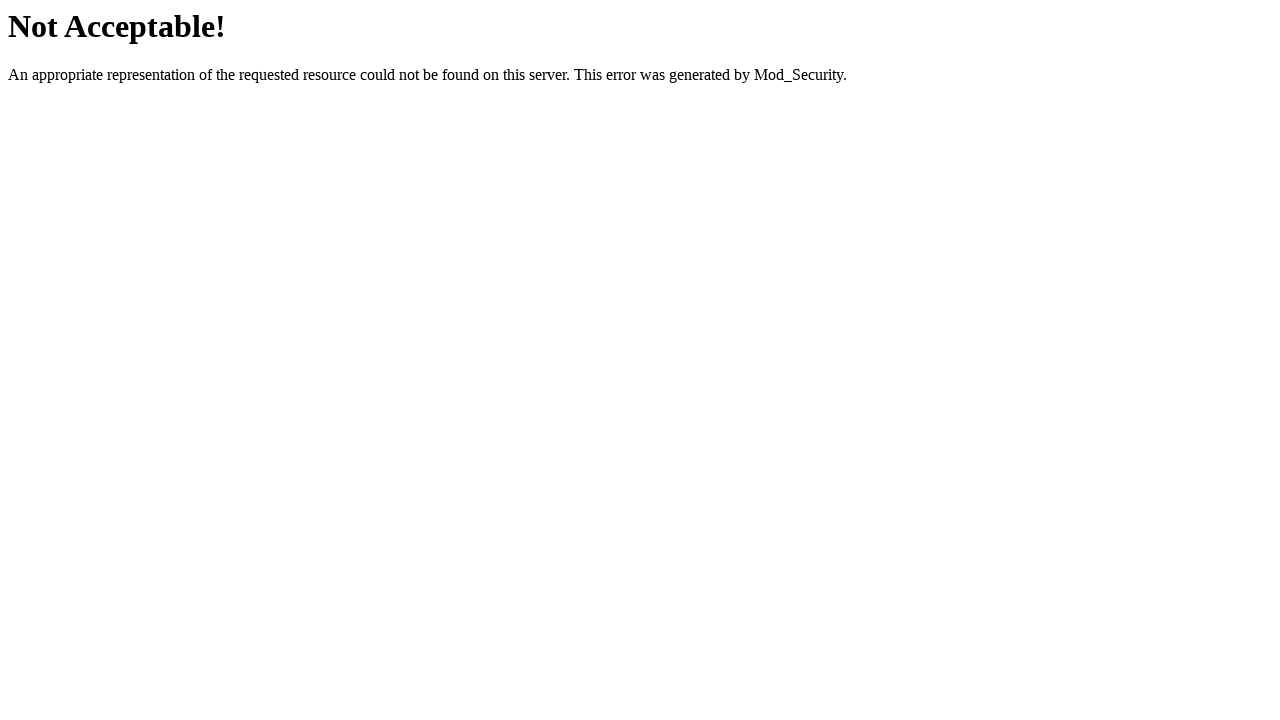